Navigates to the Broken Images page and verifies that the page and image elements are displayed

Starting URL: https://the-internet.herokuapp.com

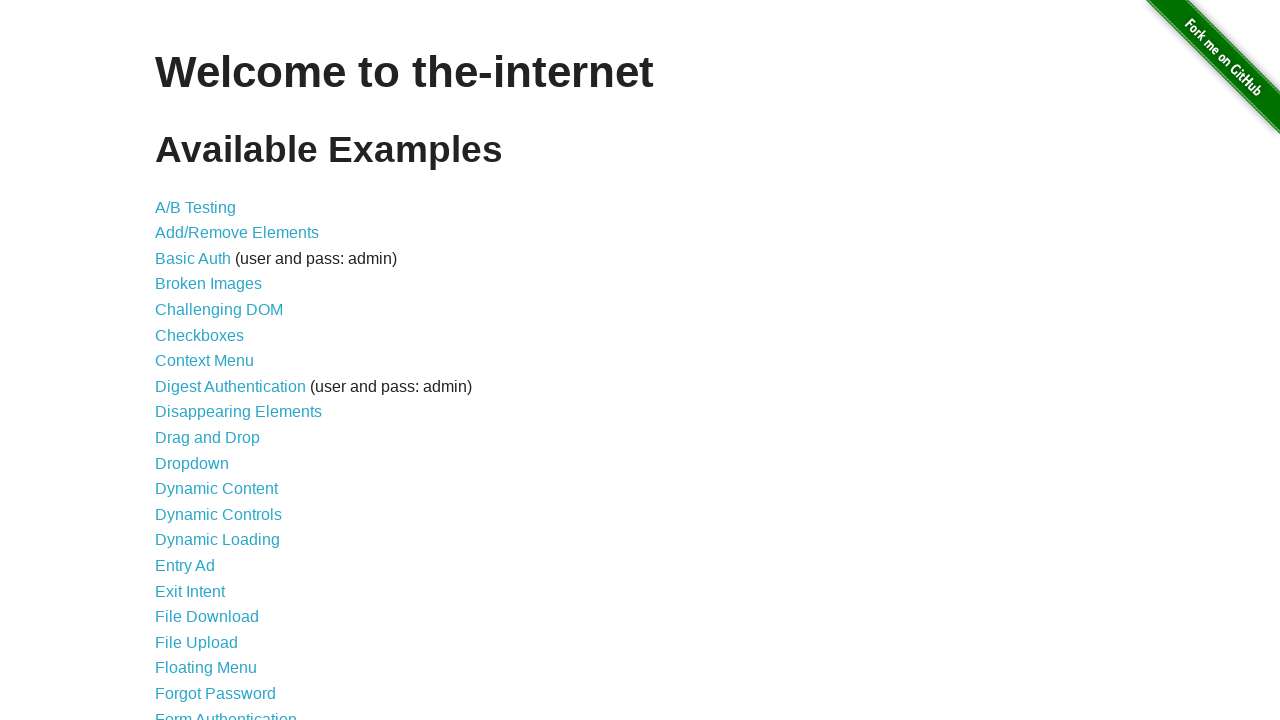

Waited for welcome heading to load on home page
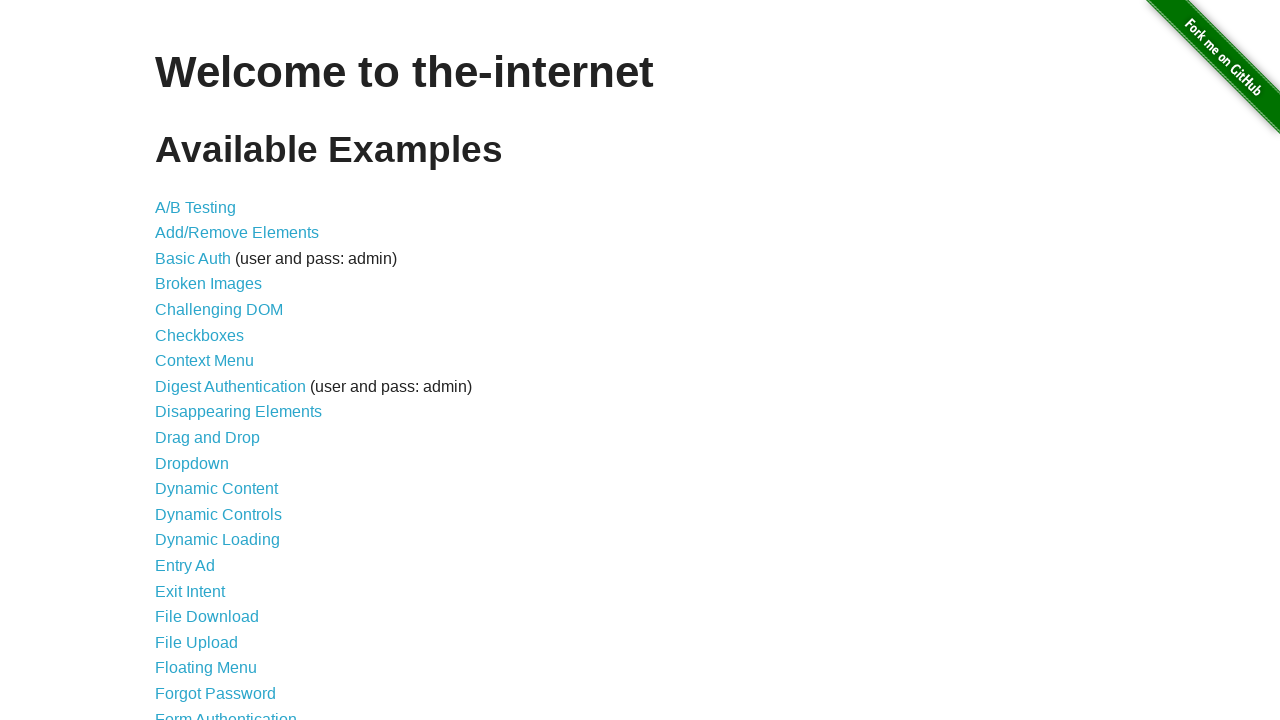

Clicked on Broken Images link at (208, 284) on a[href='/broken_images']
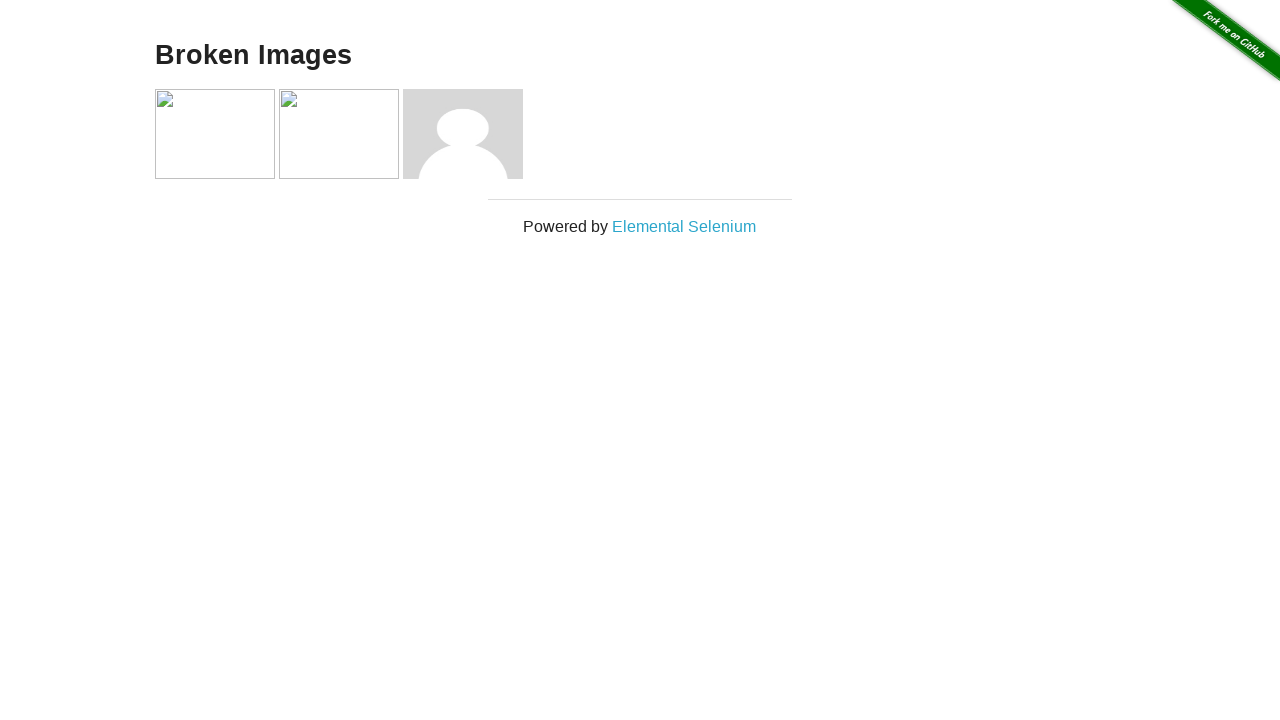

Waited for Broken Images page header to load
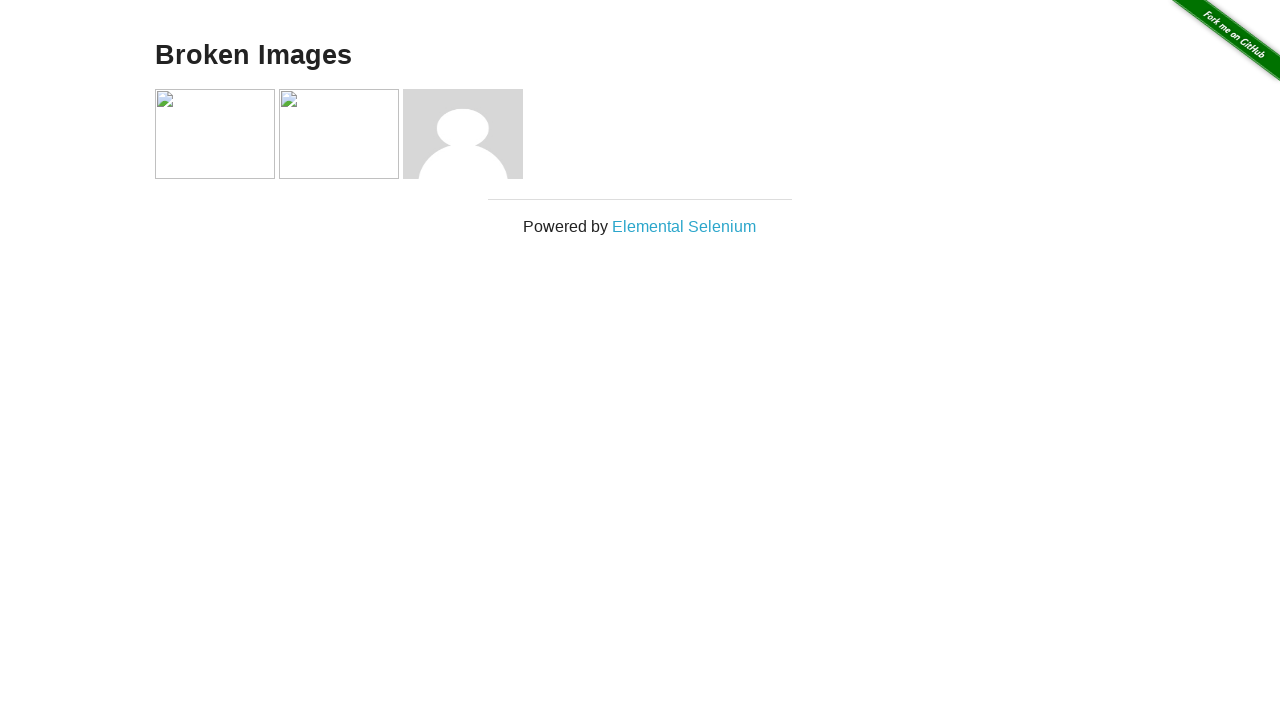

Located image elements on page - Total IMG Elements: 3
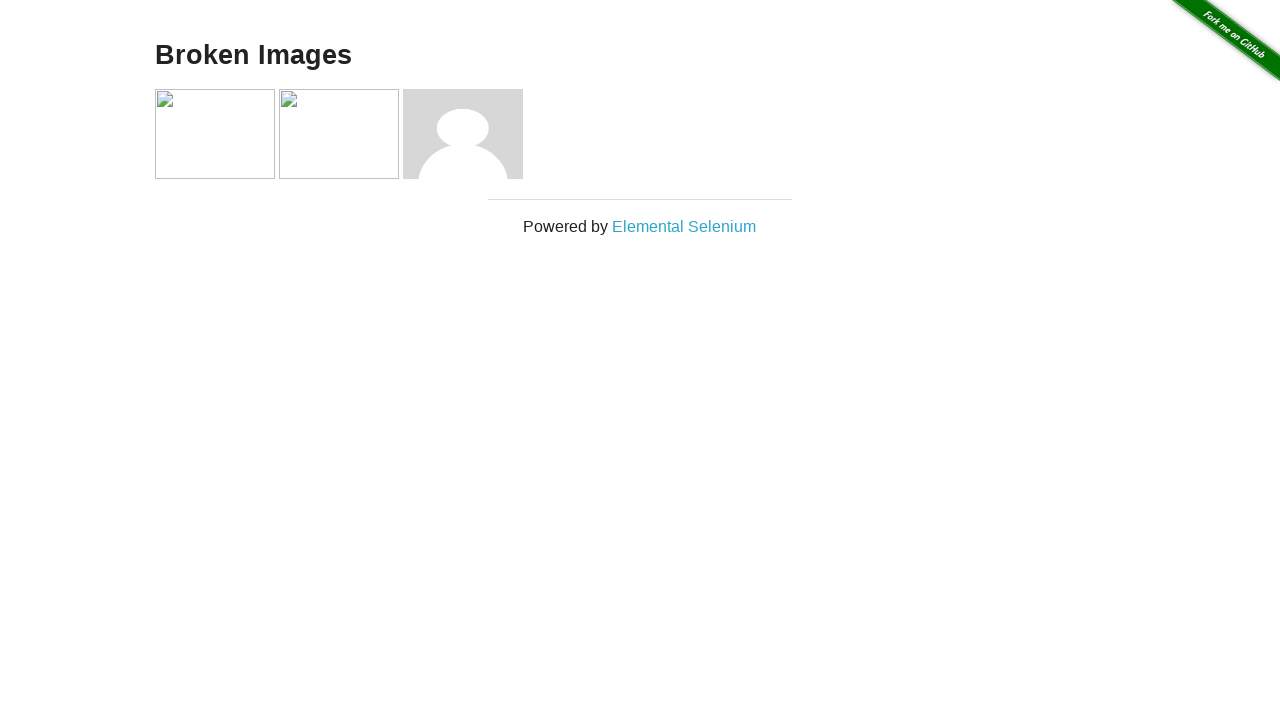

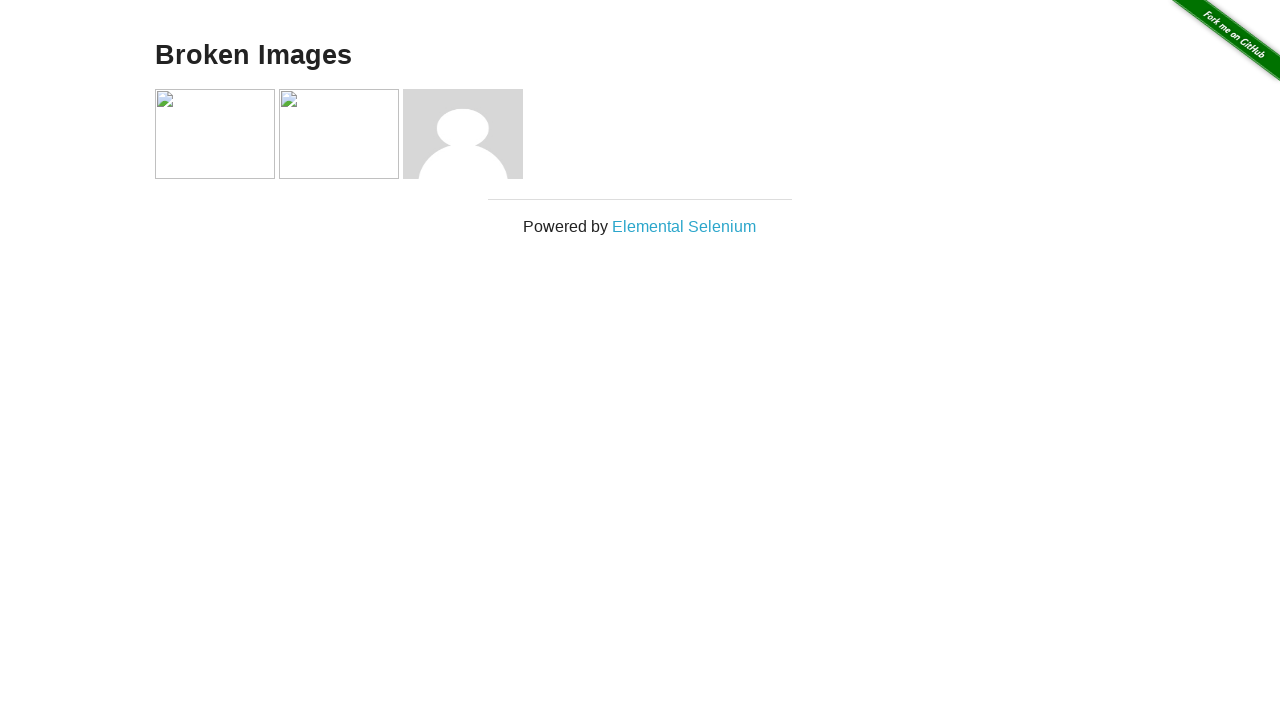